Tests dropdown handling by selecting options using different methods: by index, by visible text, and by value

Starting URL: https://the-internet.herokuapp.com/dropdown

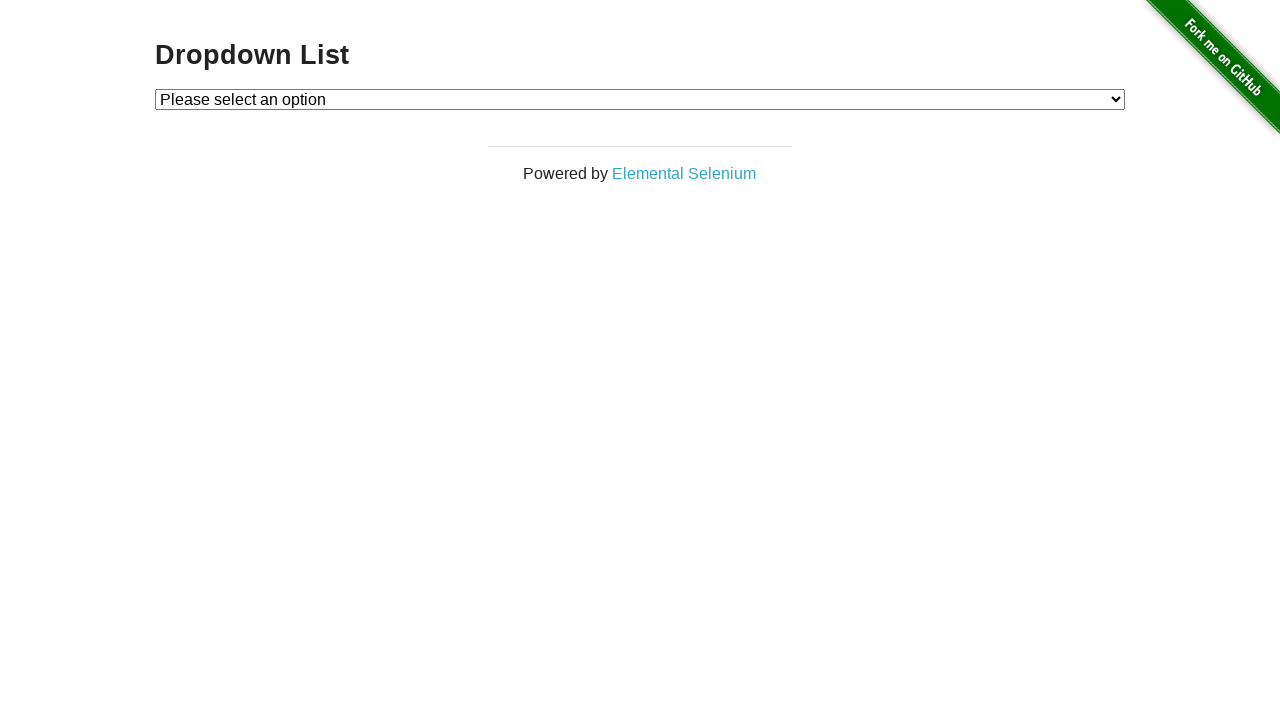

Selected dropdown option by index 1 (Option 1) on select#dropdown
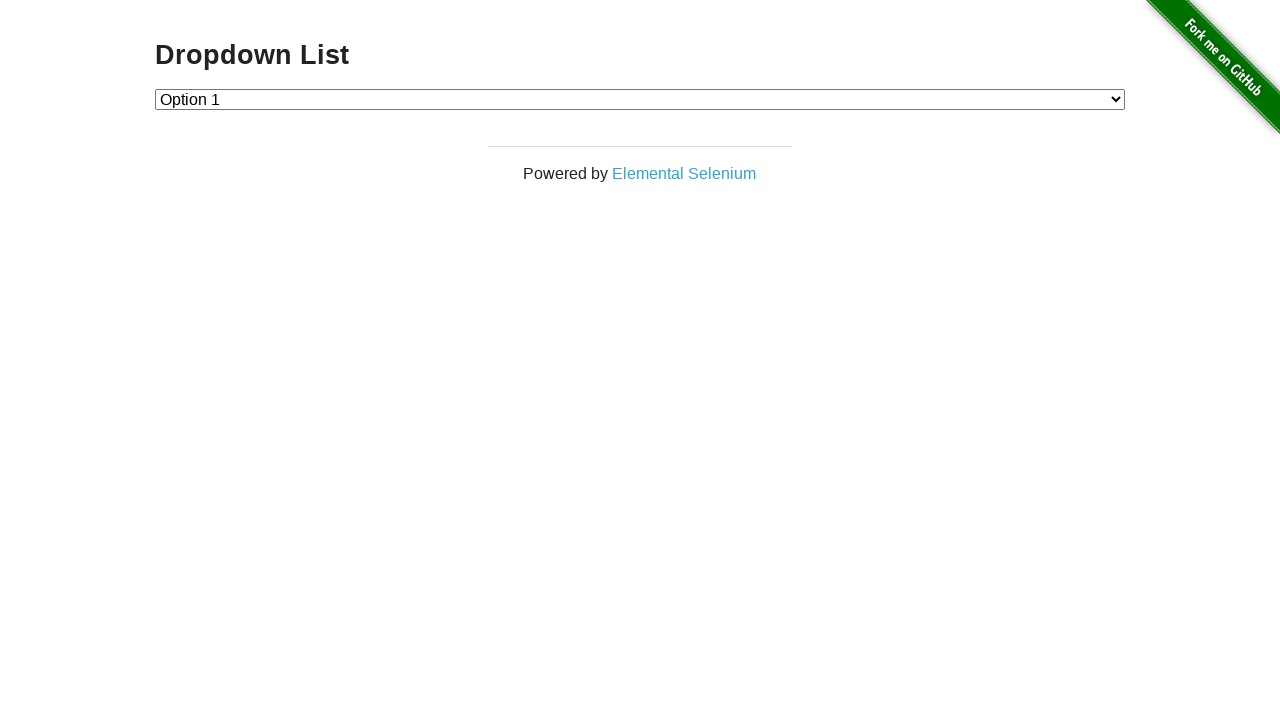

Selected dropdown option by visible text (Option 2) on select#dropdown
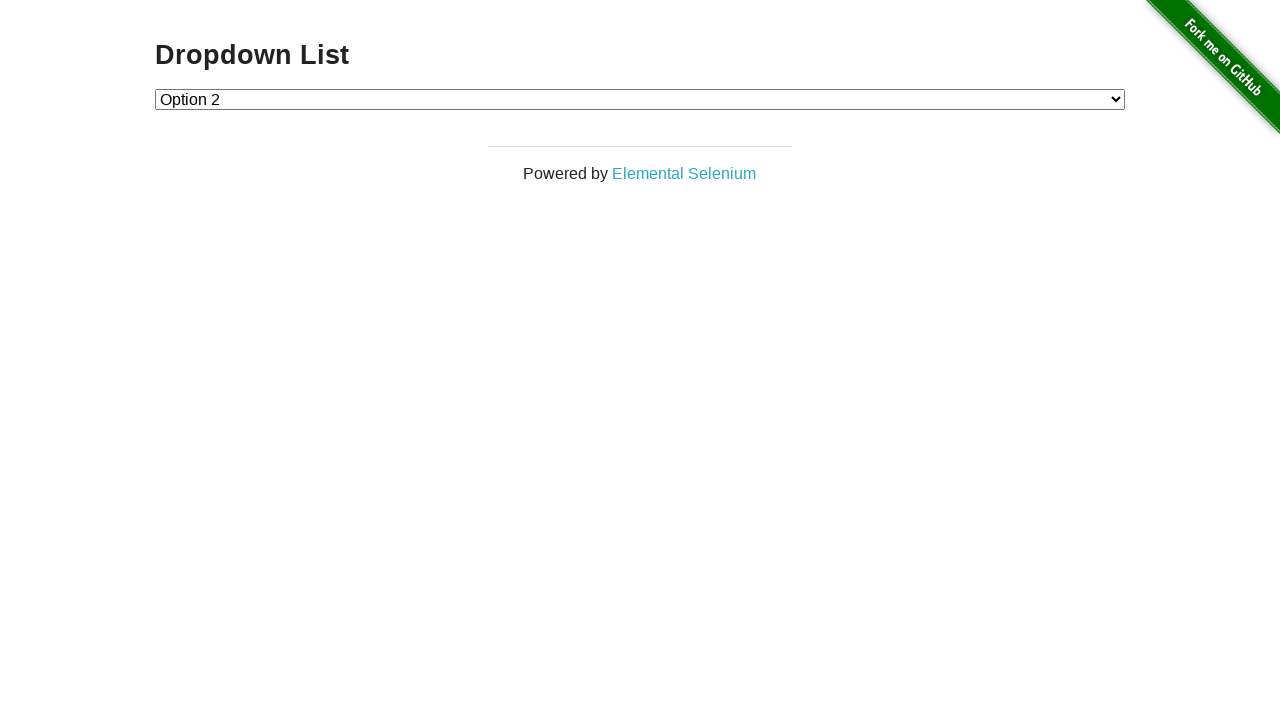

Selected dropdown option by value '1' (Option 1) on select#dropdown
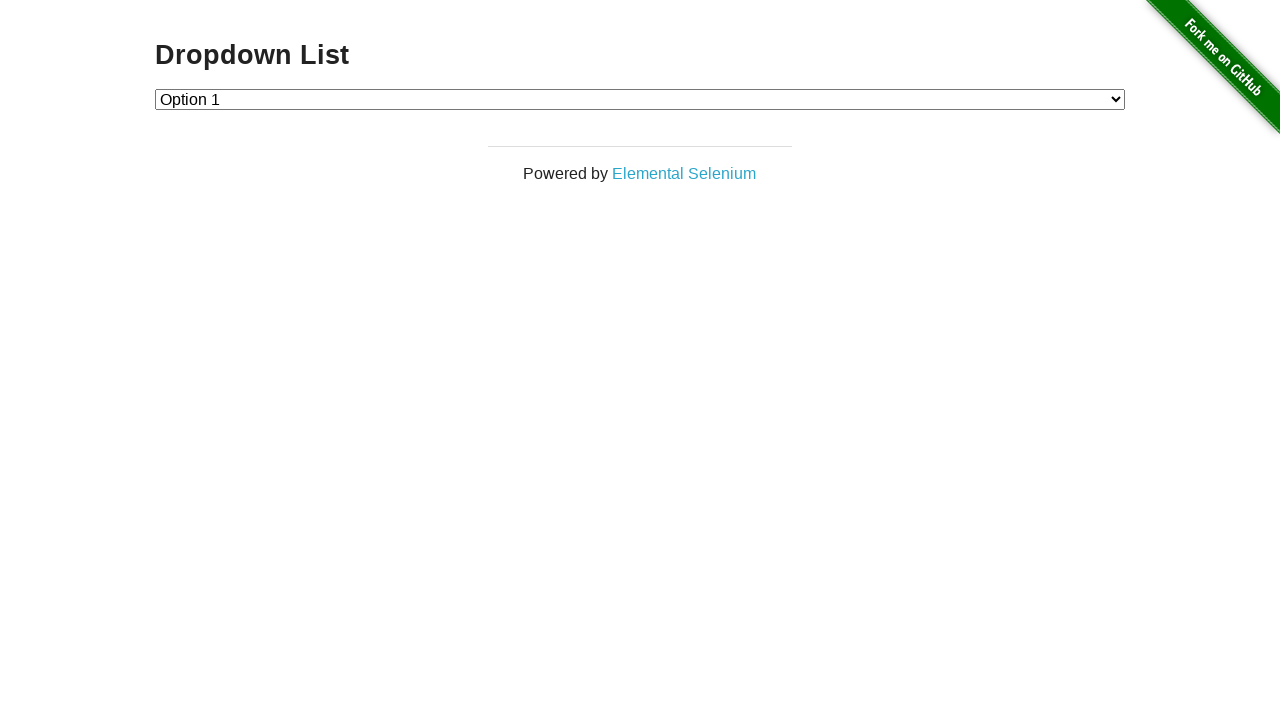

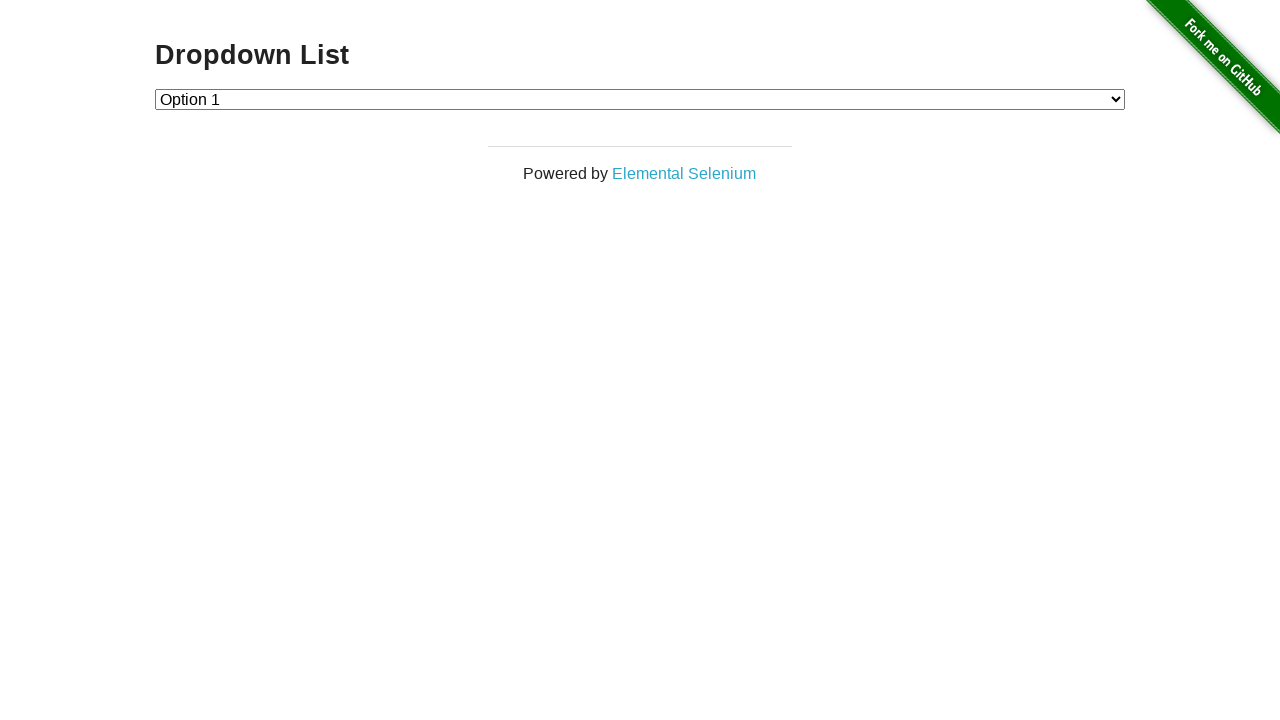